Navigates to ZeroBank login page and verifies that the header text displays "Log in to ZeroBank"

Starting URL: http://zero.webappsecurity.com/login.html

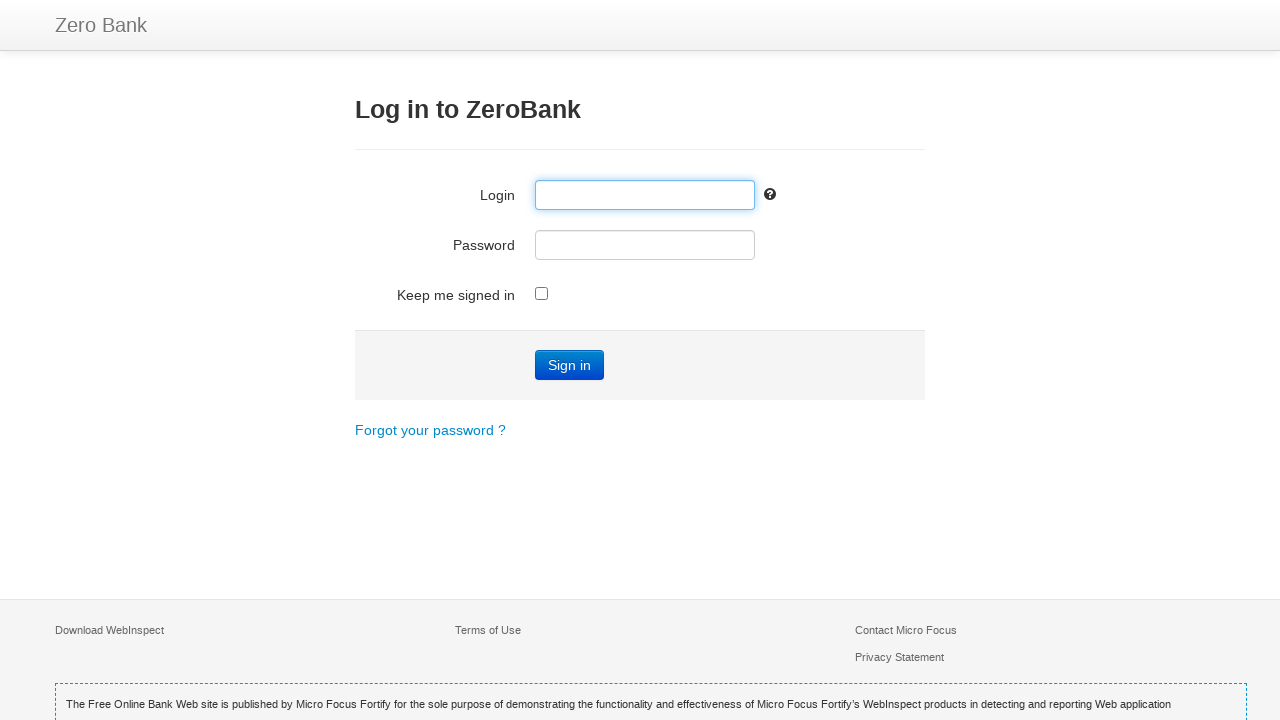

Navigated to ZeroBank login page
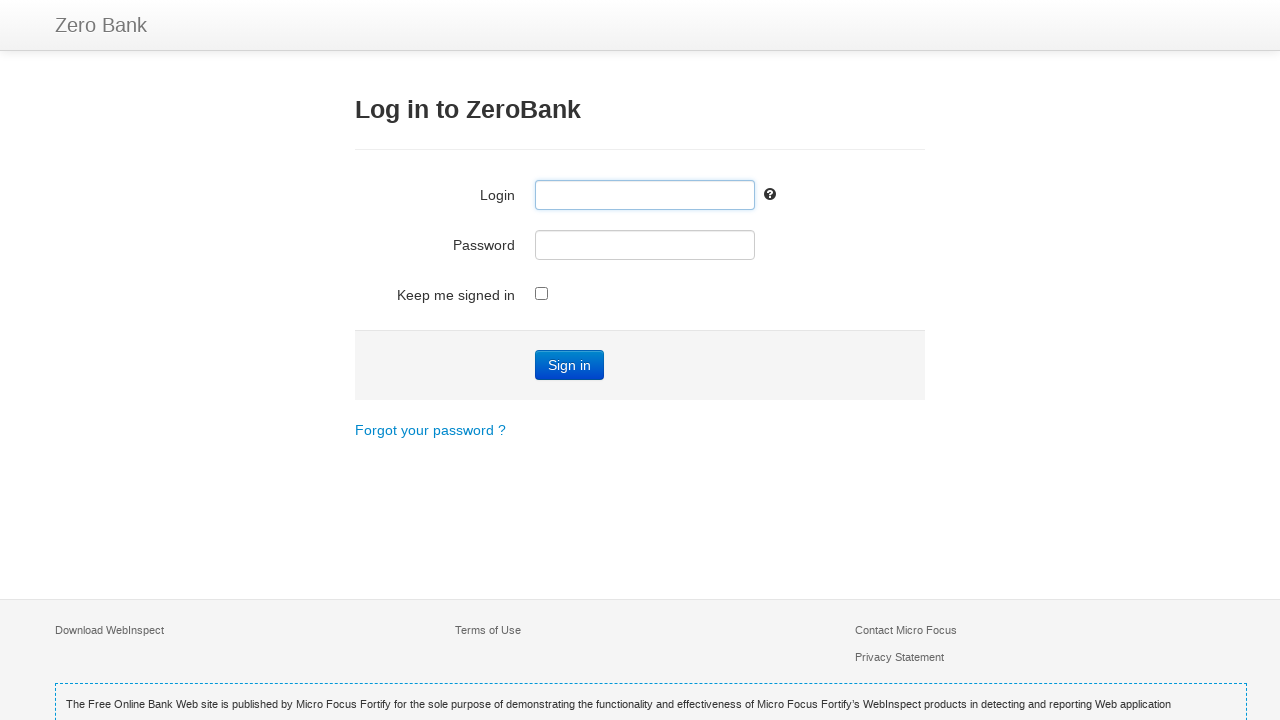

H3 header element loaded
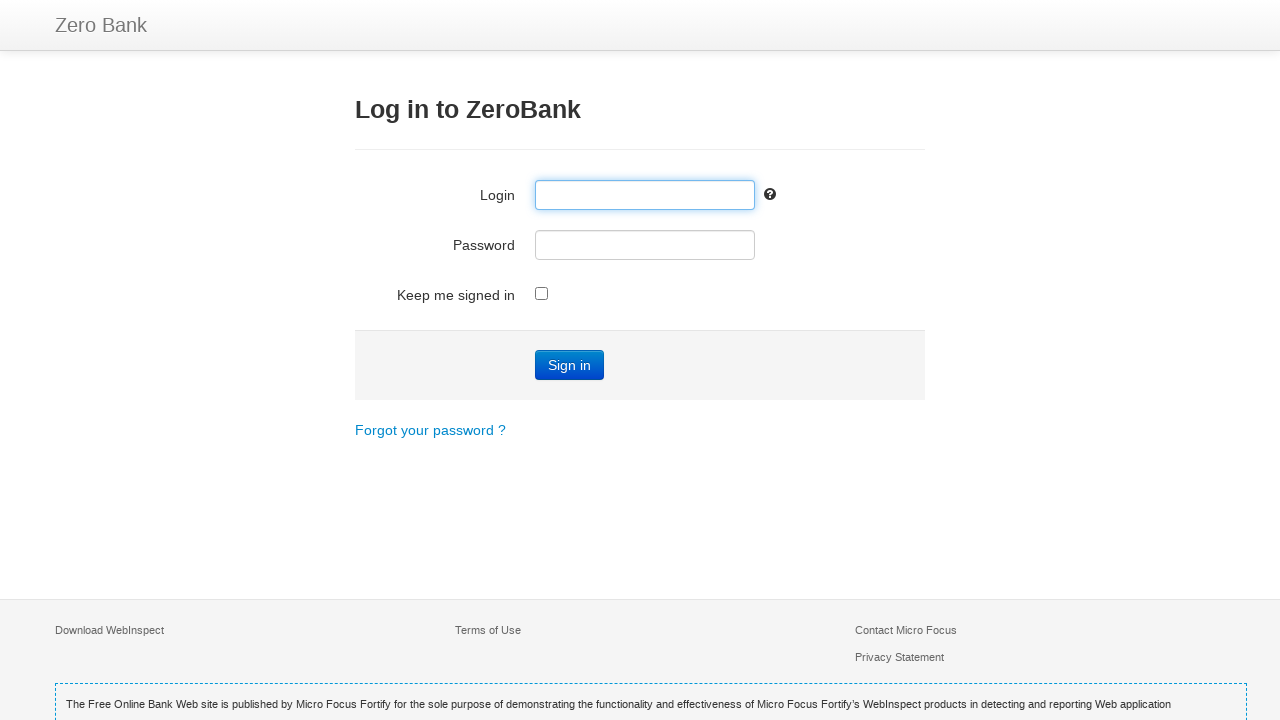

Retrieved header text: 'Log in to ZeroBank'
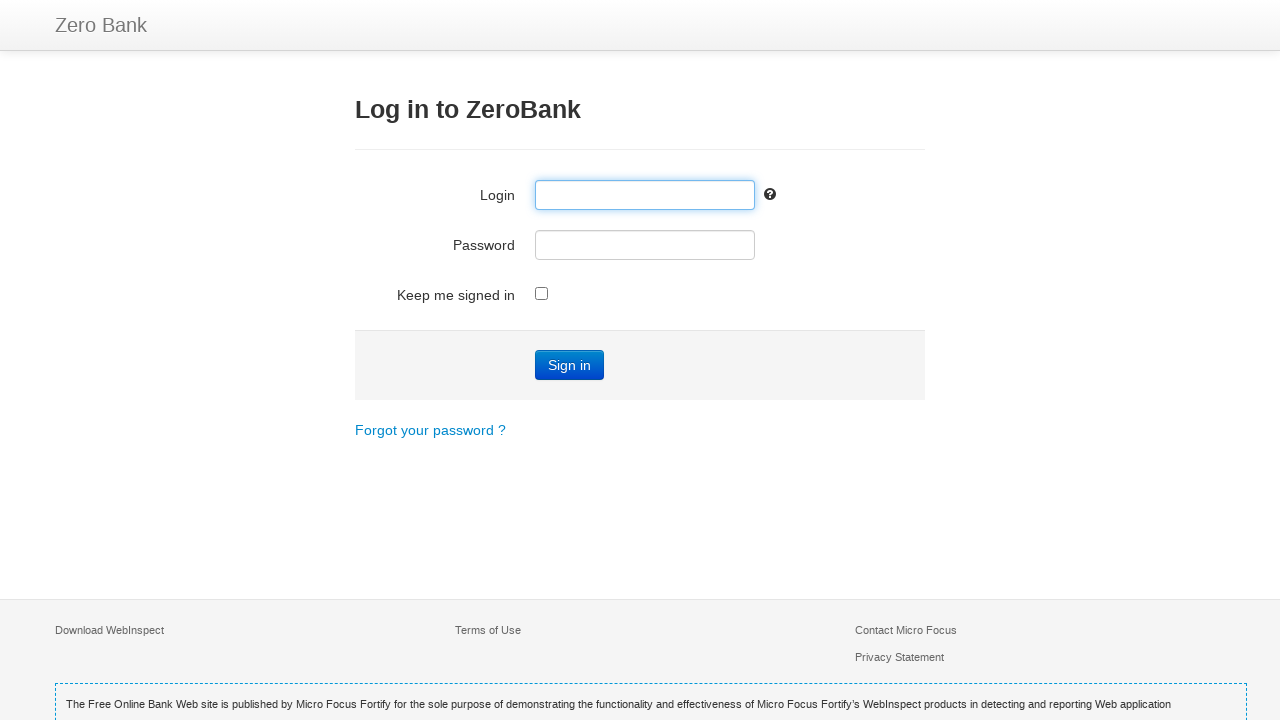

Header text verified as 'Log in to ZeroBank'
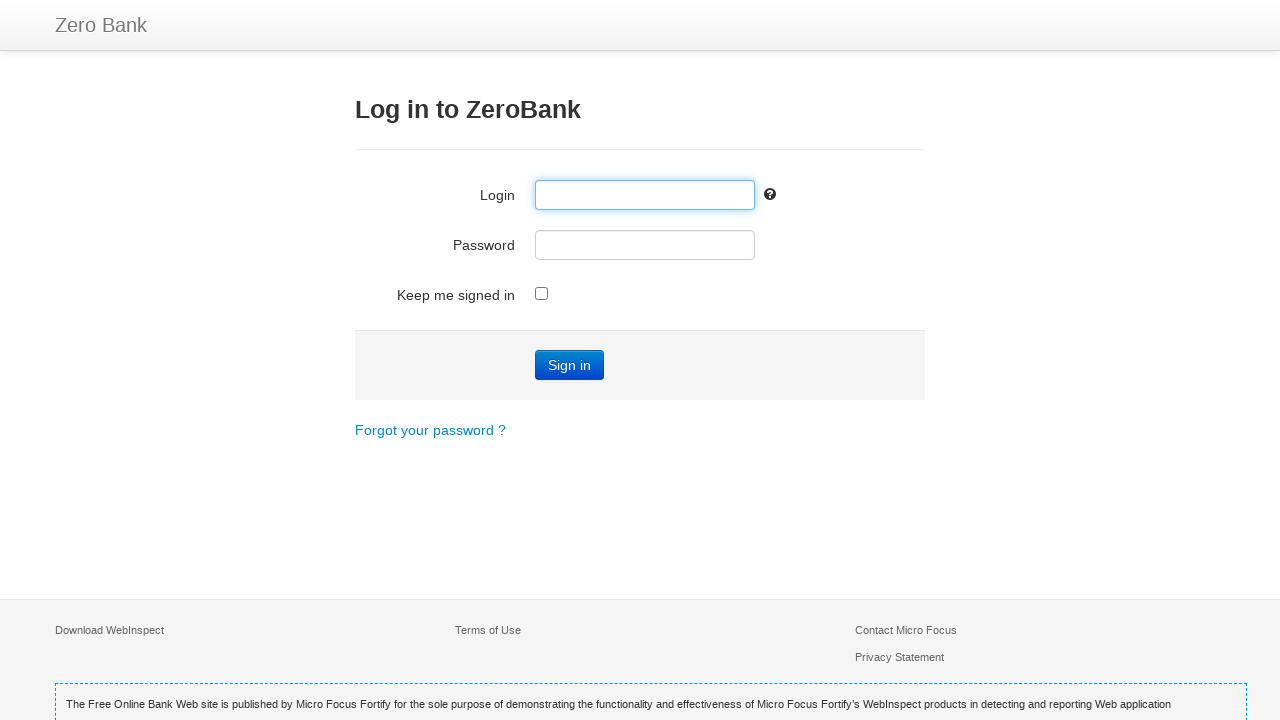

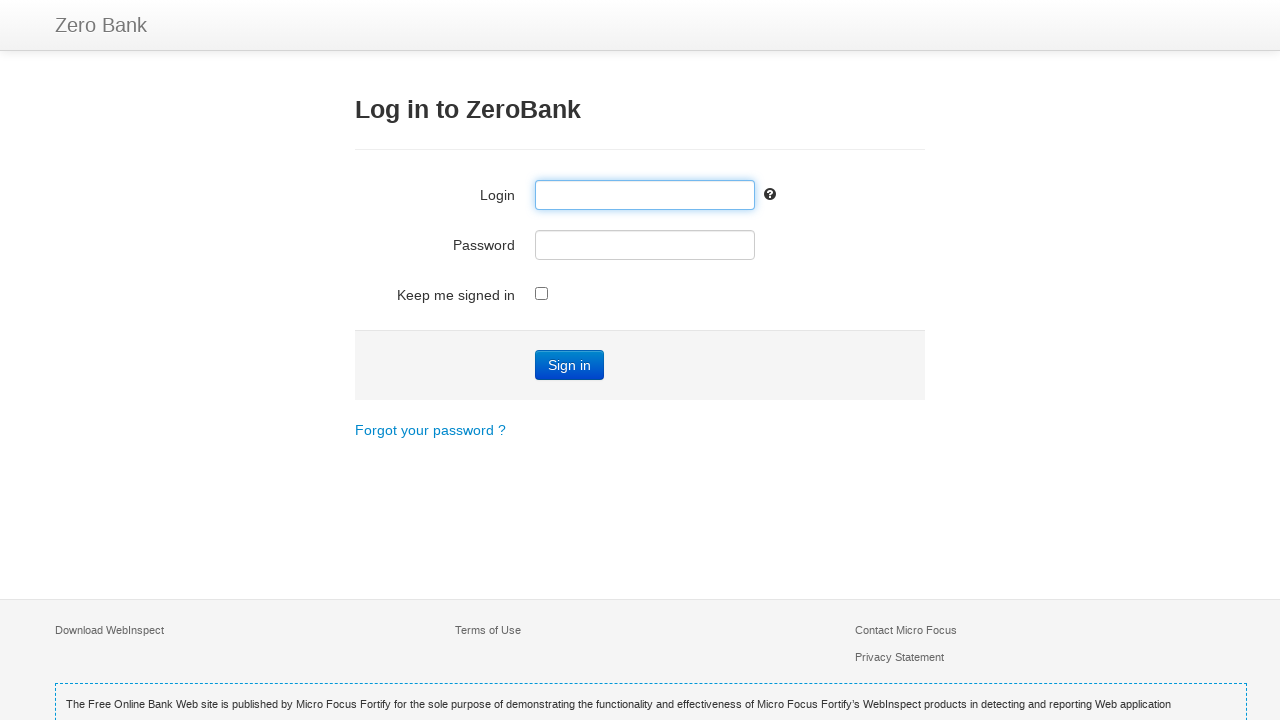